Tests clicking a link that opens a popup window on a test website, demonstrating the close() method behavior

Starting URL: http://omayo.blogspot.com/

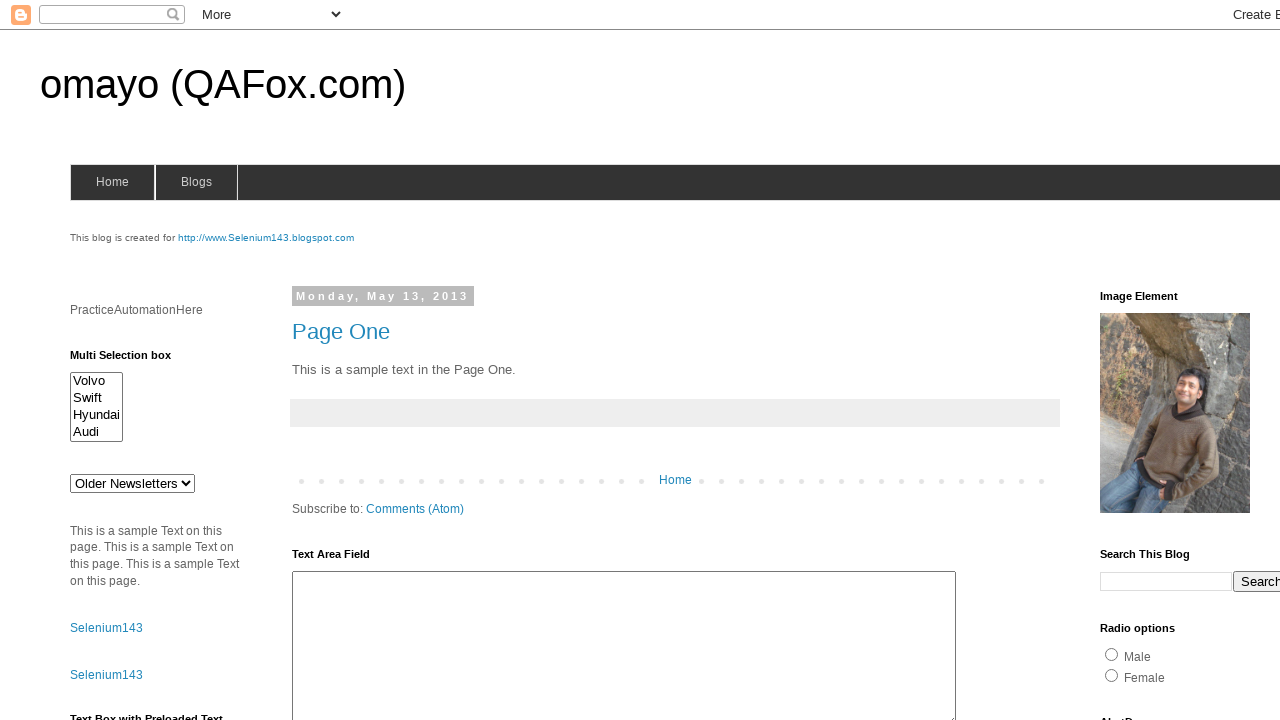

Clicked link to open a popup window at (132, 360) on text=Open a popup window
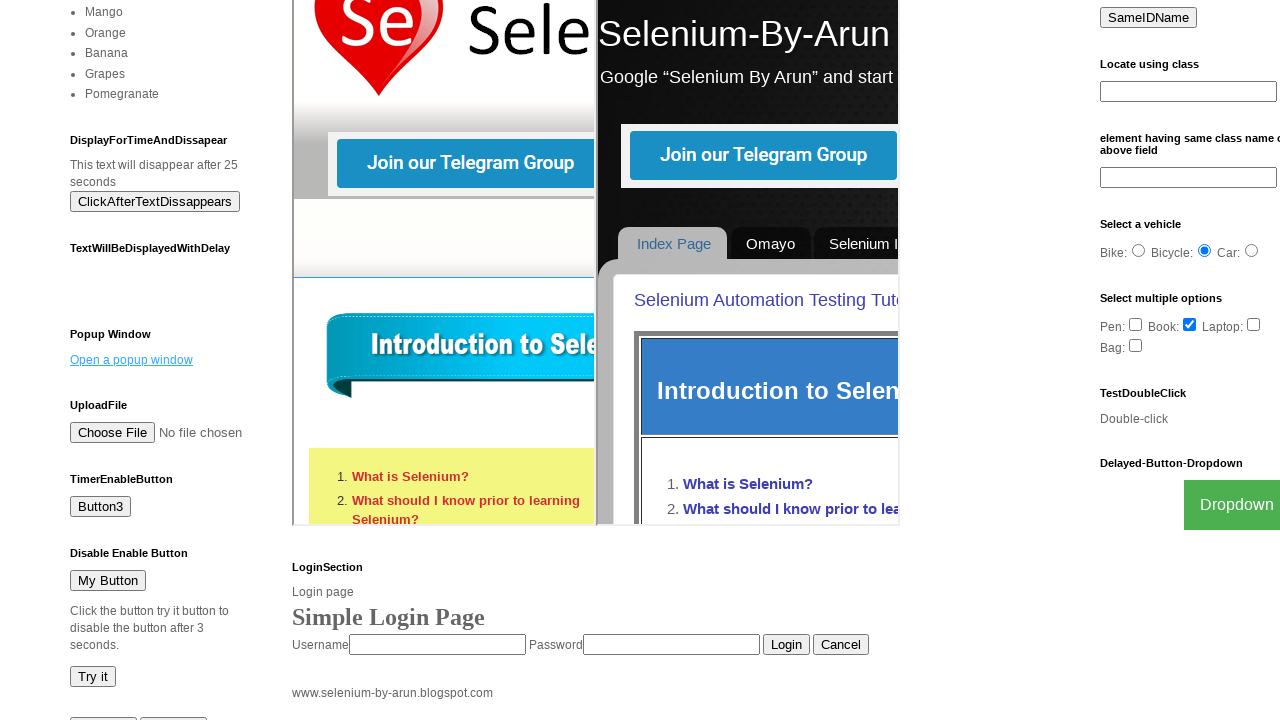

Waited for popup window to open
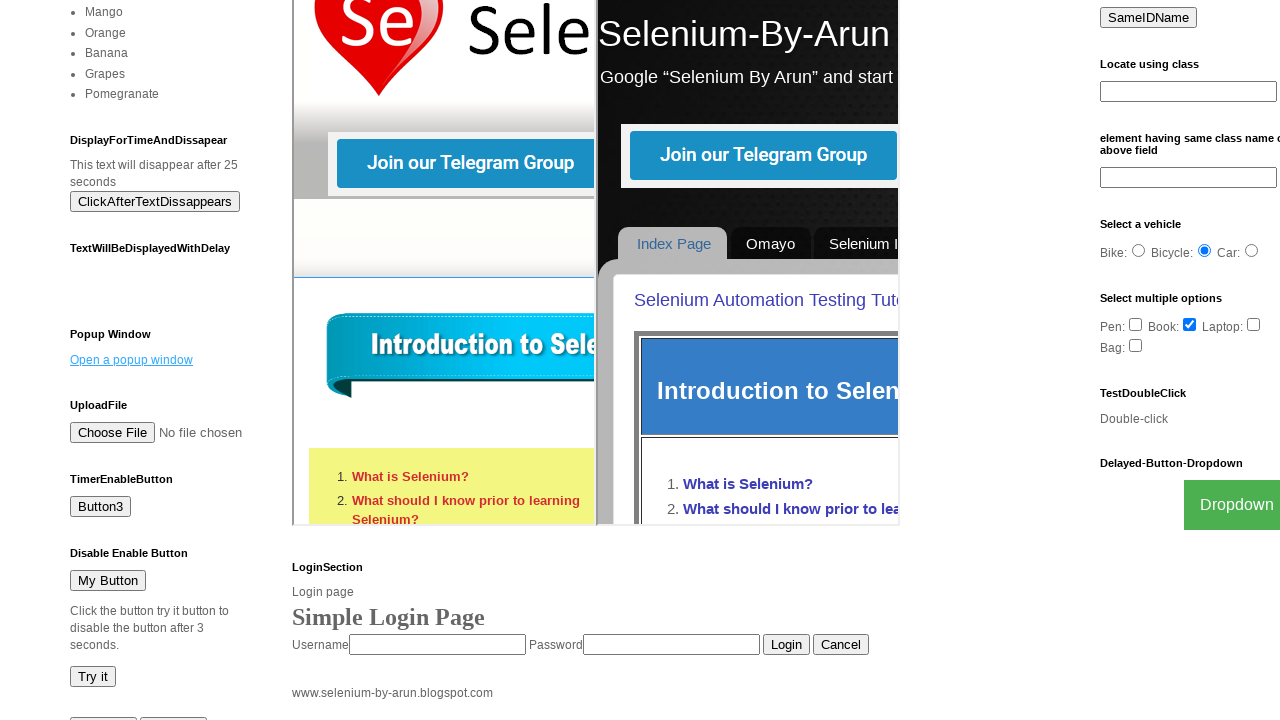

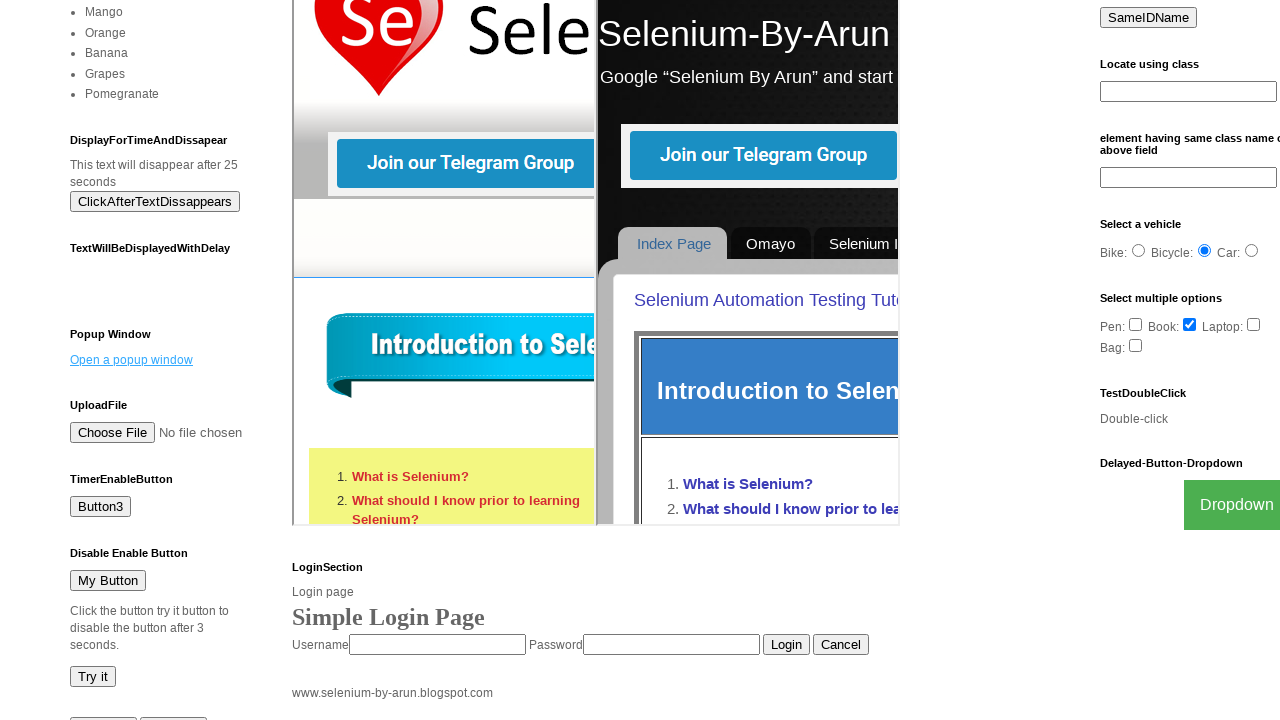